Tests the search functionality on an e-commerce grocery site by entering "ca" in the search box and verifying that exactly 4 products are returned with the expected names (Cauliflower, Capsicum, Carrot, and Cashews).

Starting URL: https://rahulshettyacademy.com/seleniumPractise/

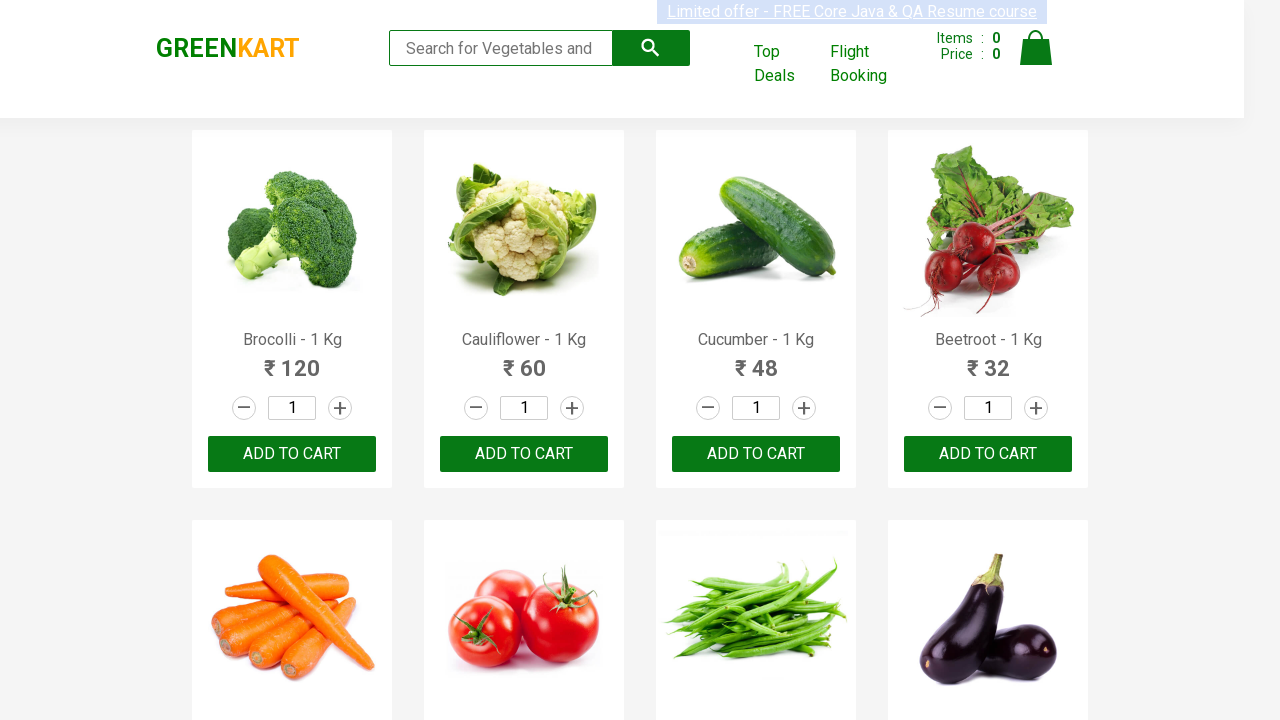

Filled search box with 'ca' on input.search-keyword
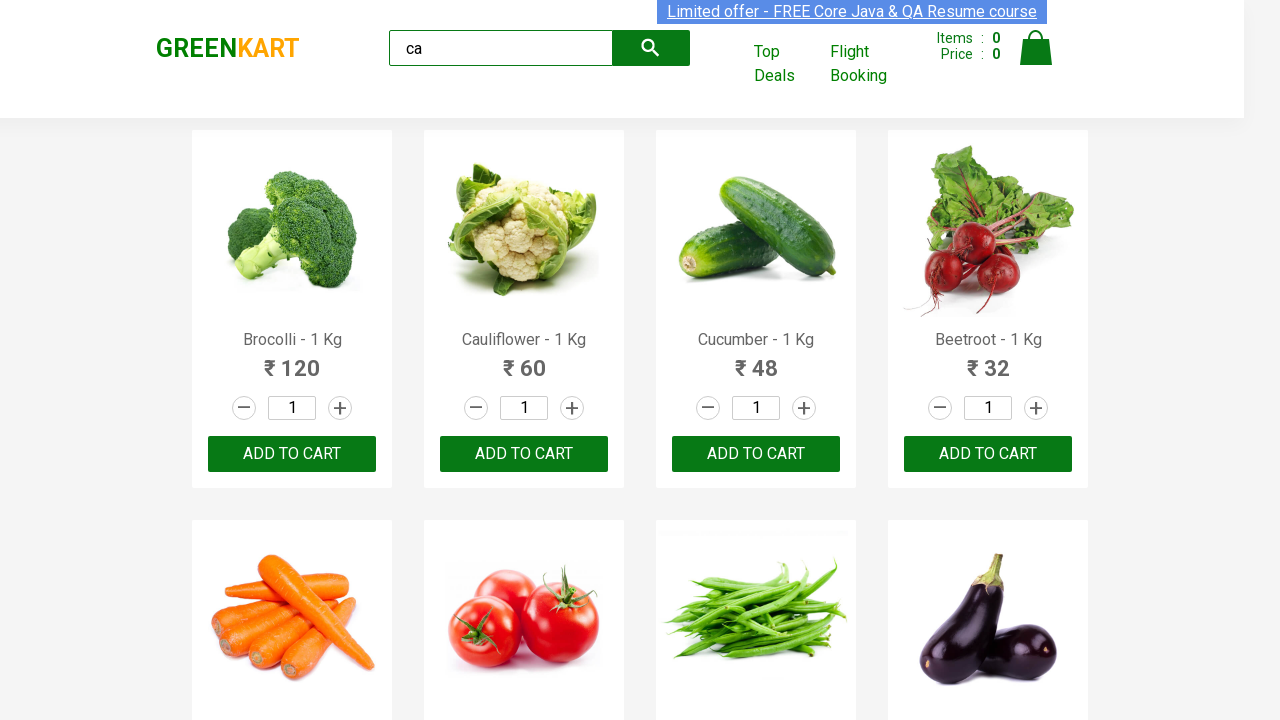

Waited 4 seconds for search results to load
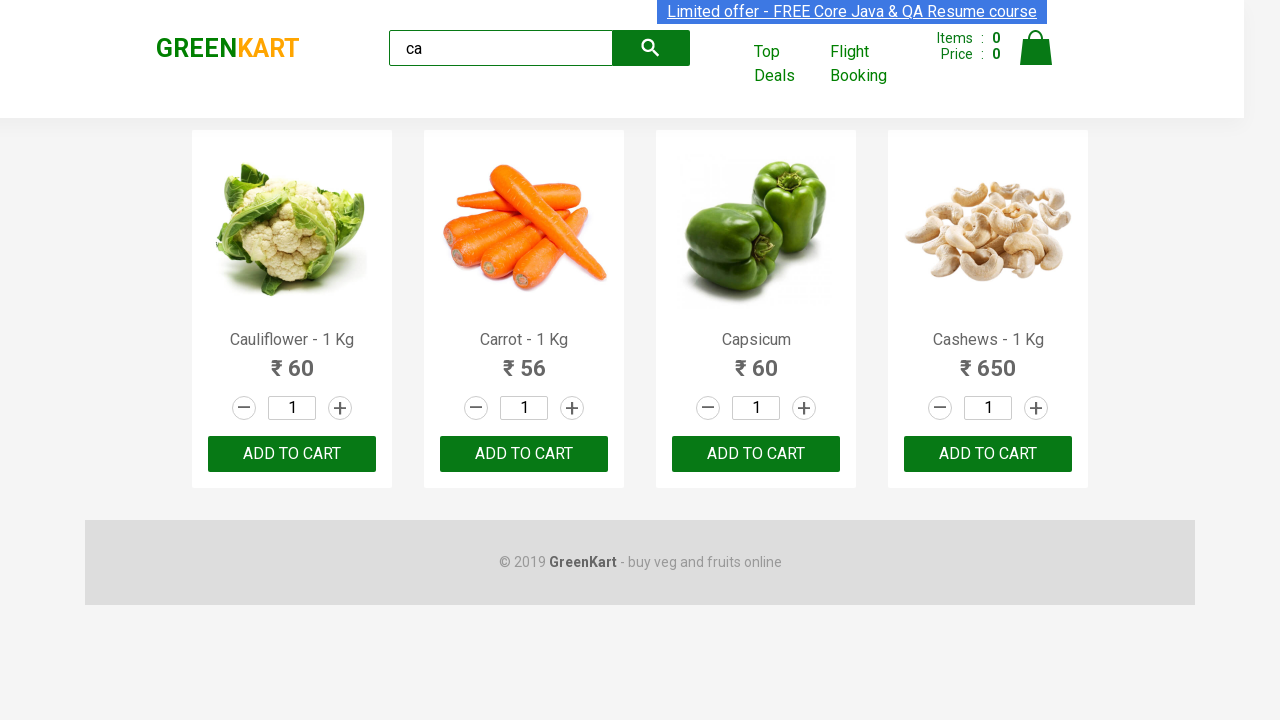

Retrieved product count: 4 products found
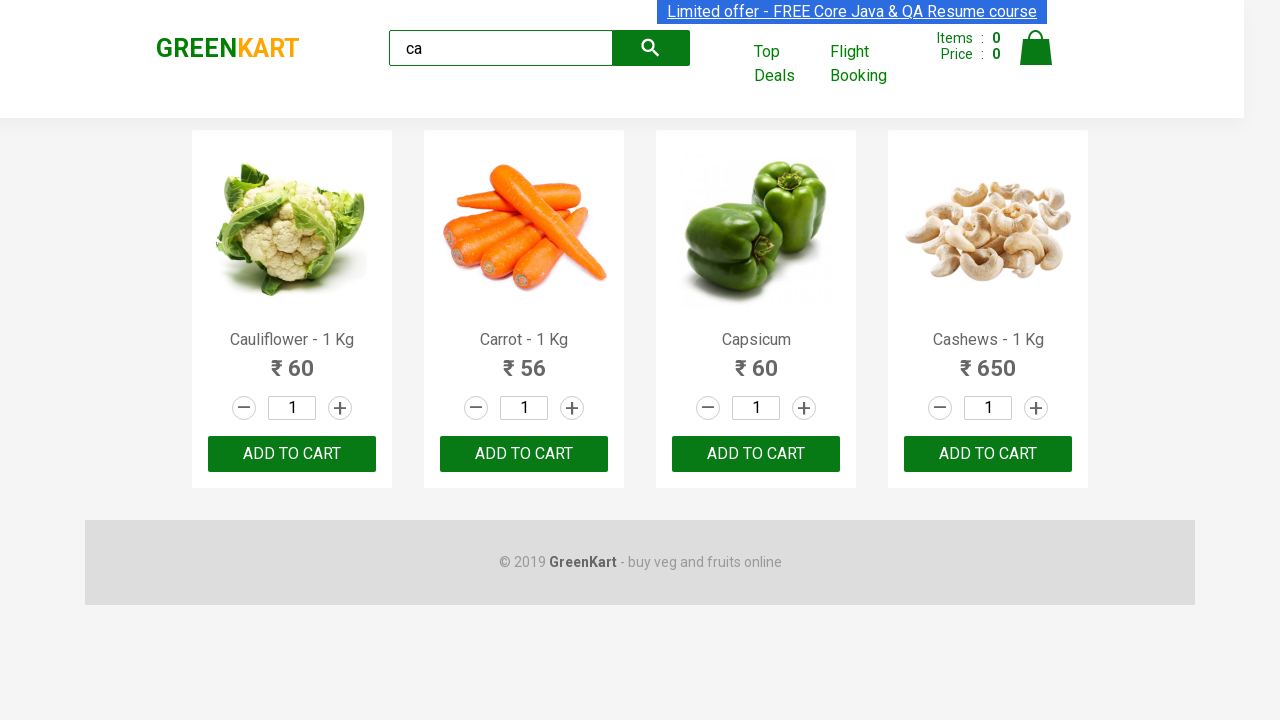

Verified exactly 4 products are displayed
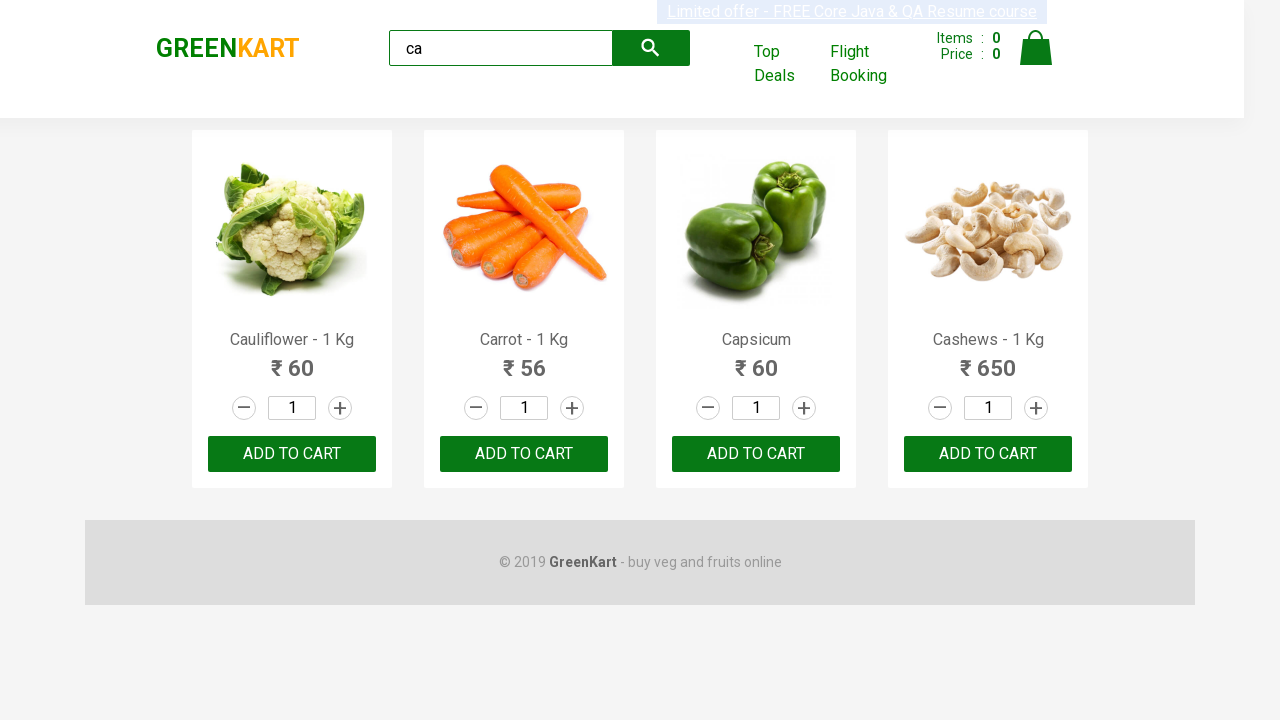

Extracted product name: Cauliflower - 1 Kg
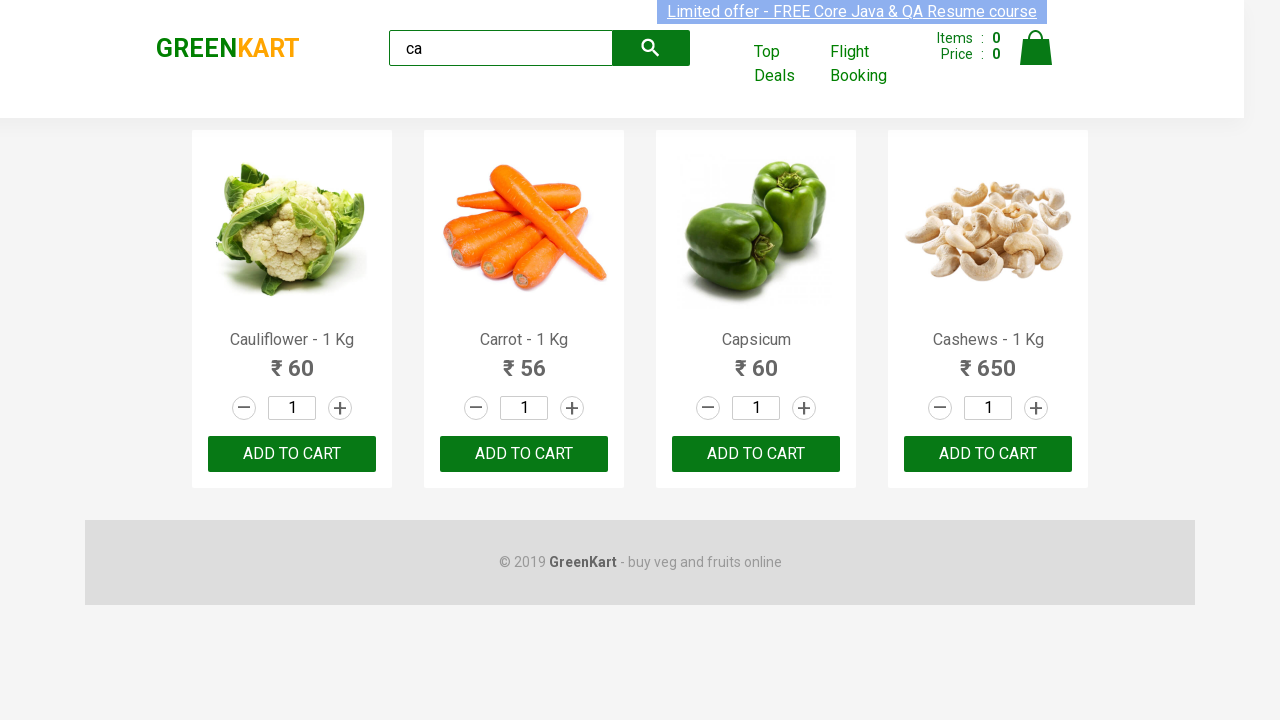

Extracted product name: Carrot - 1 Kg
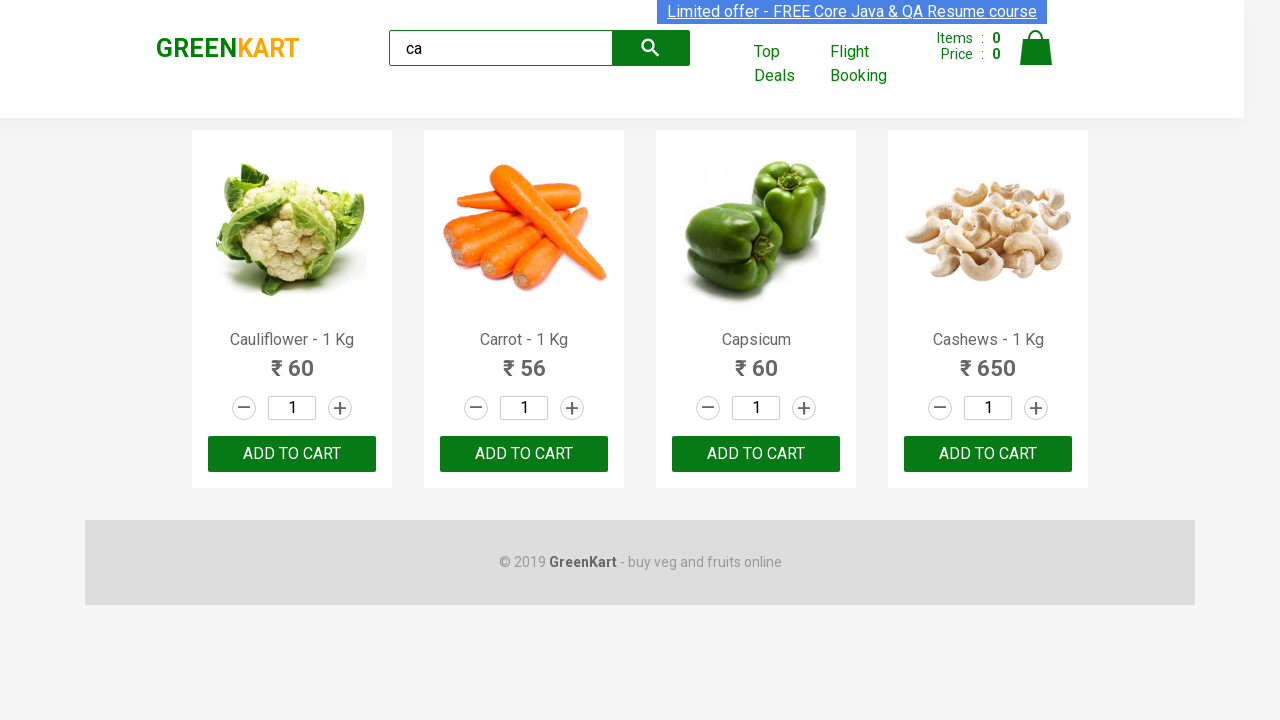

Extracted product name: Capsicum
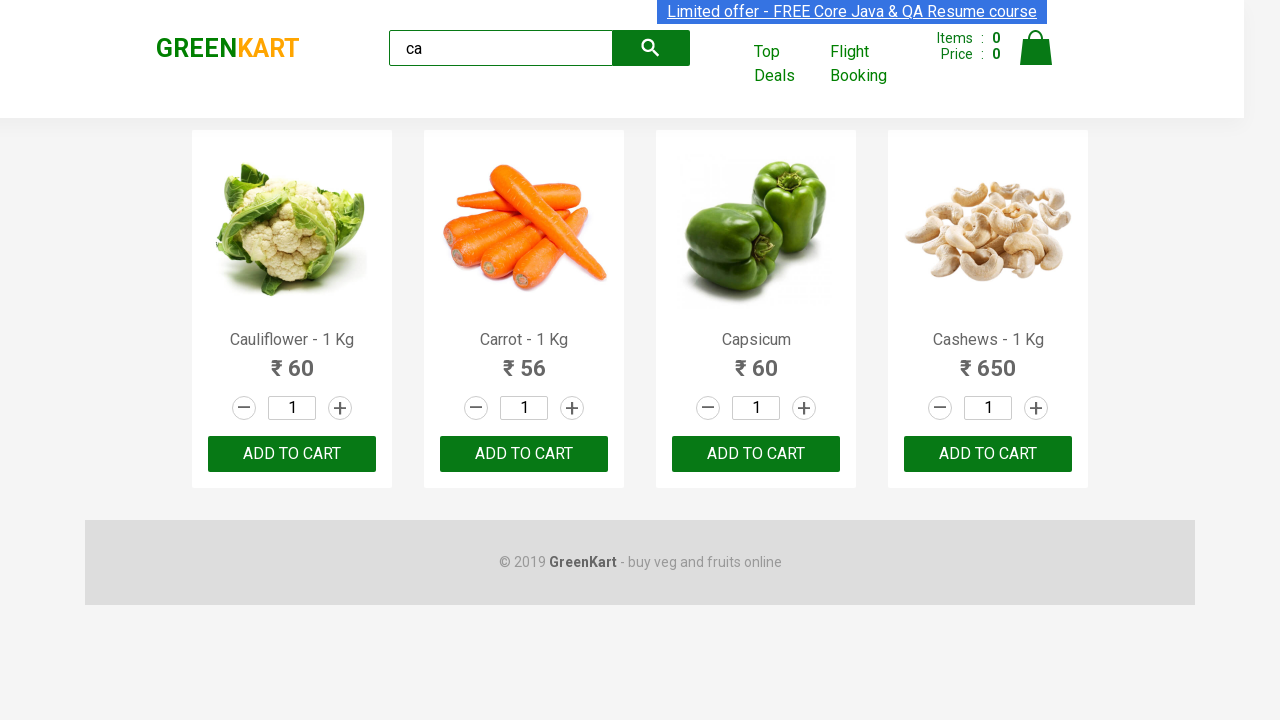

Extracted product name: Cashews - 1 Kg
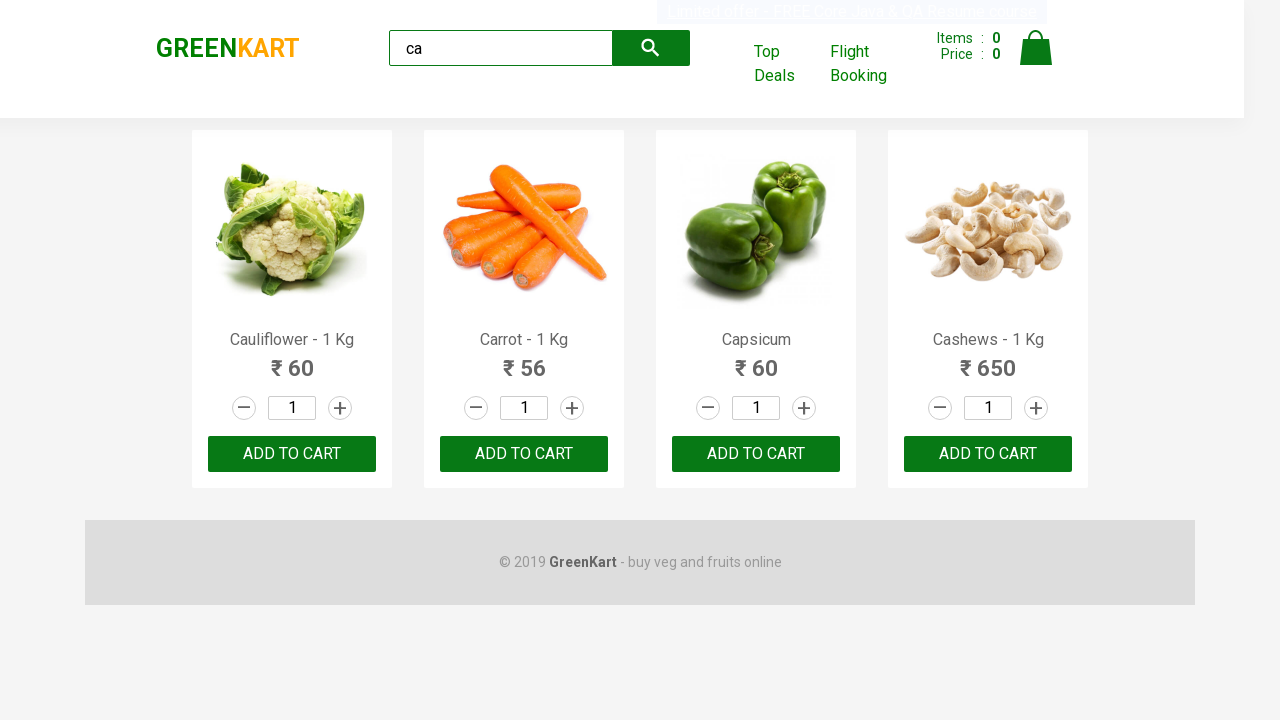

Sorted found products: ['Capsicum', 'Carrot - 1 Kg', 'Cashews - 1 Kg', 'Cauliflower - 1 Kg']
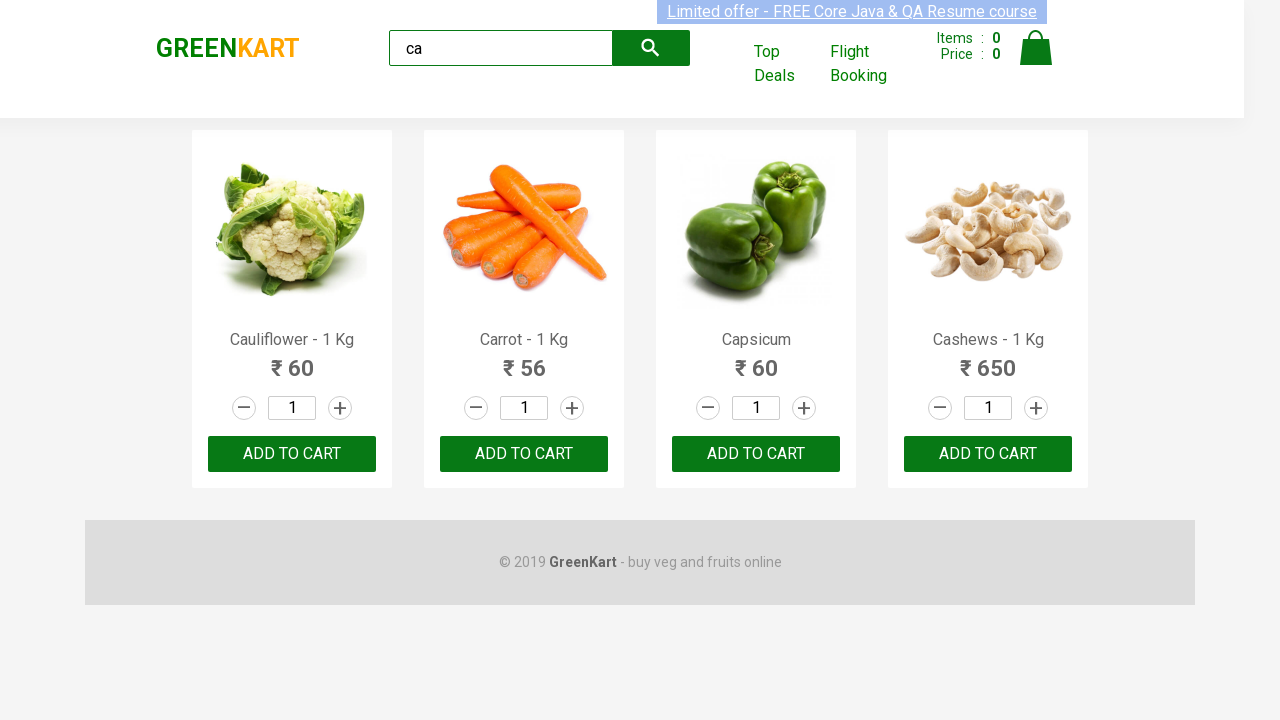

Verified search results match expected products
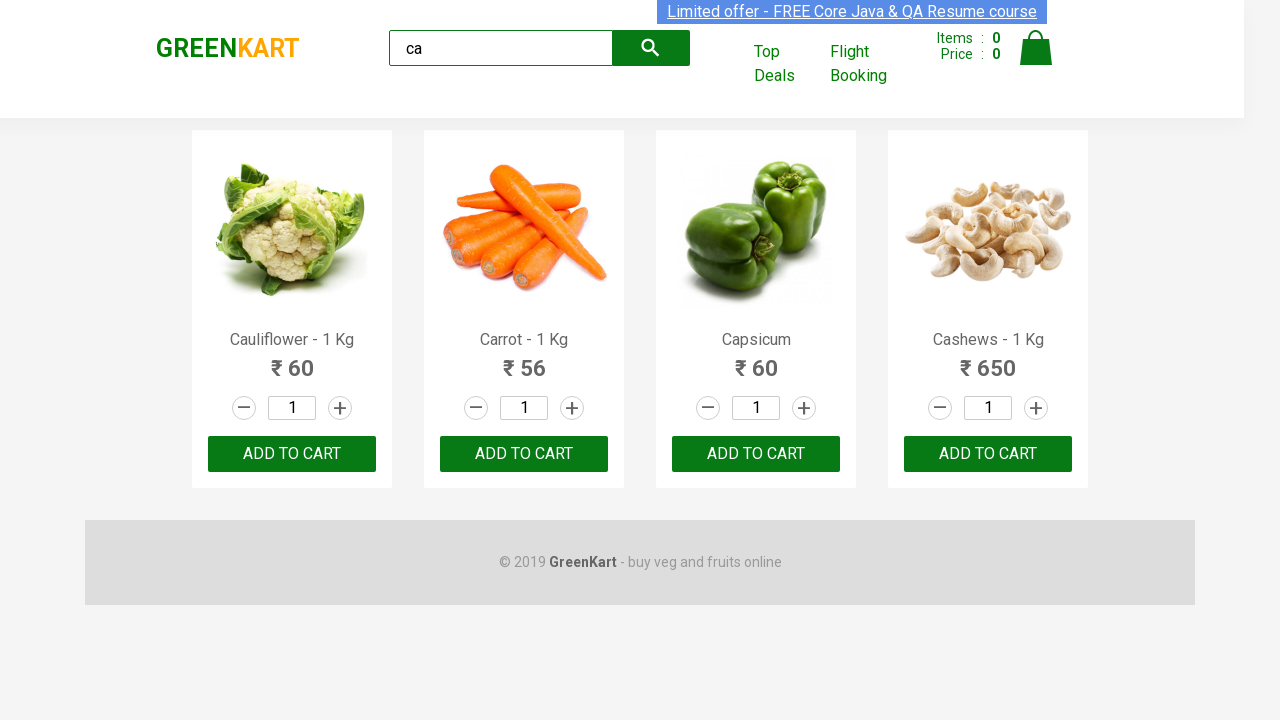

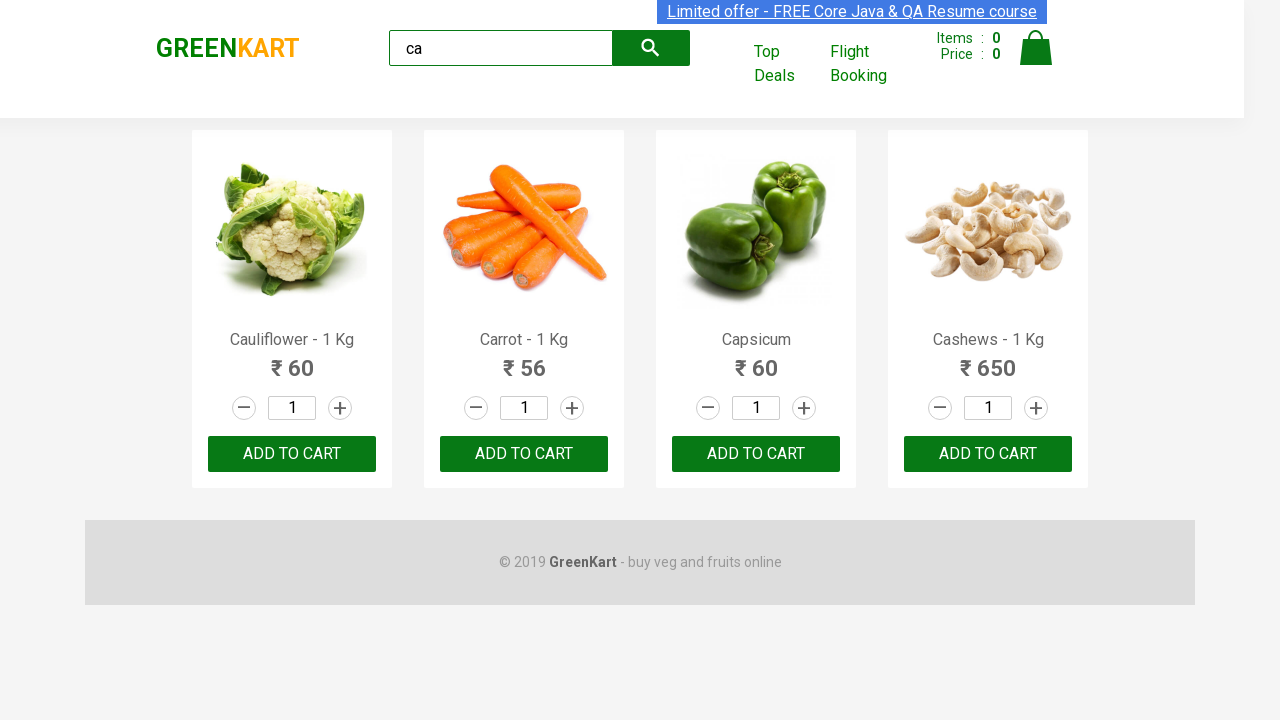